Tests sorting the Due column in ascending order by clicking the column header and verifying the dollar values are sorted from lowest to highest

Starting URL: http://the-internet.herokuapp.com/tables

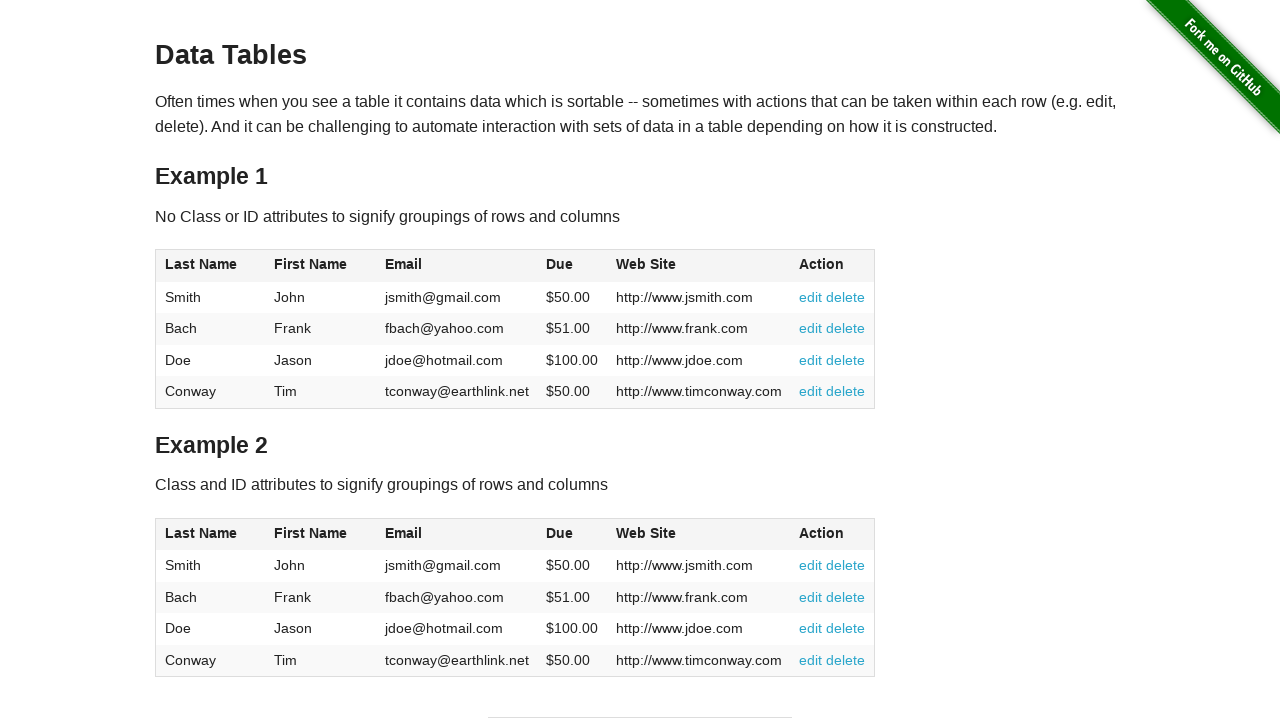

Clicked Due column header to sort ascending at (572, 266) on #table1 thead tr th:nth-of-type(4)
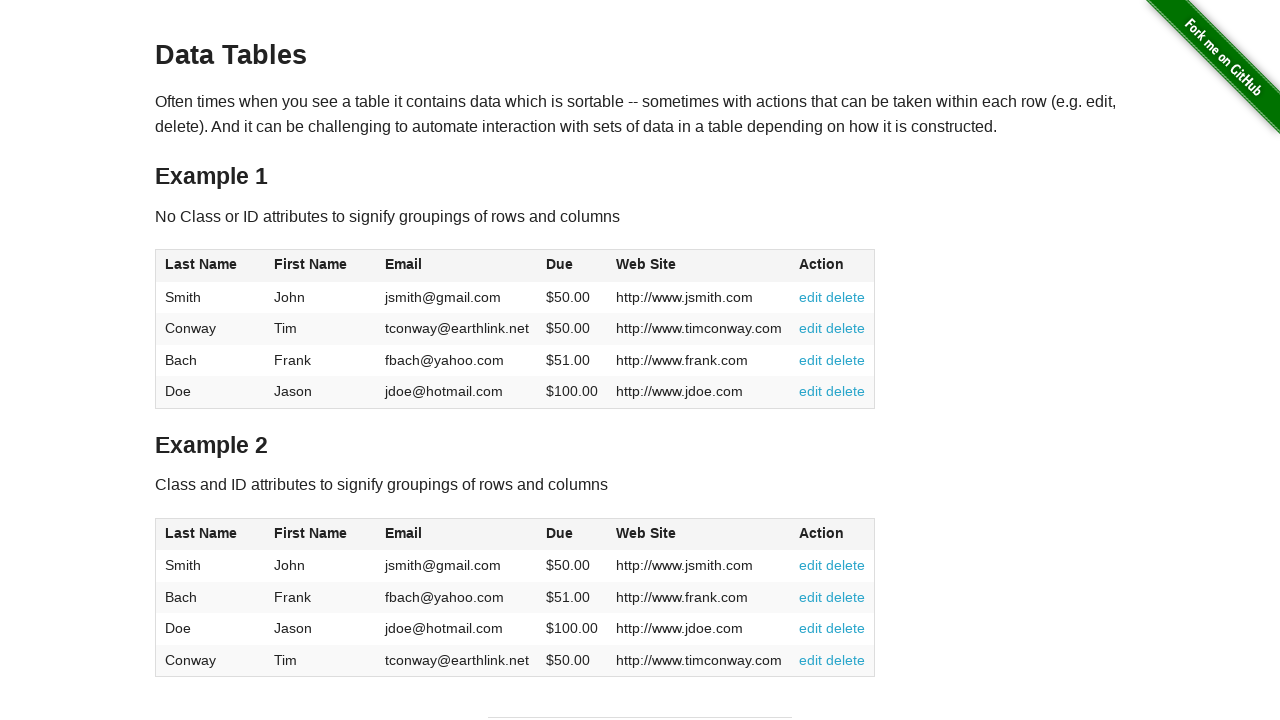

Due column cells loaded and verified
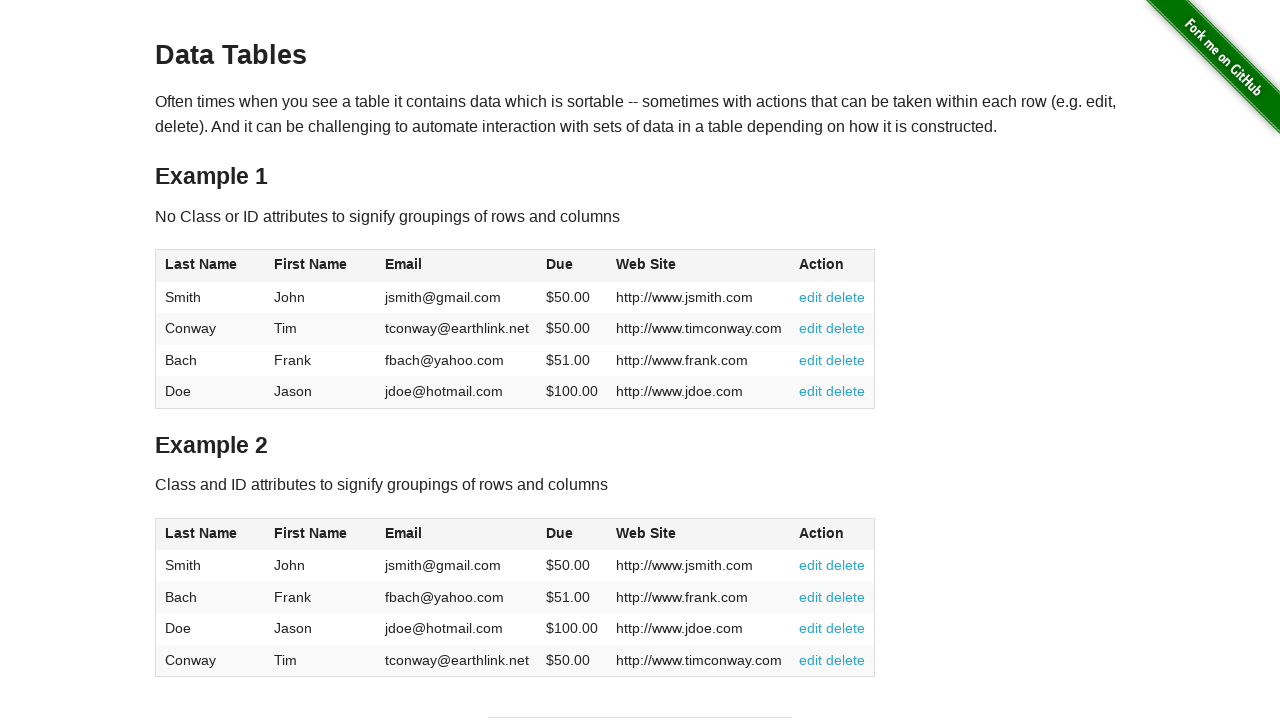

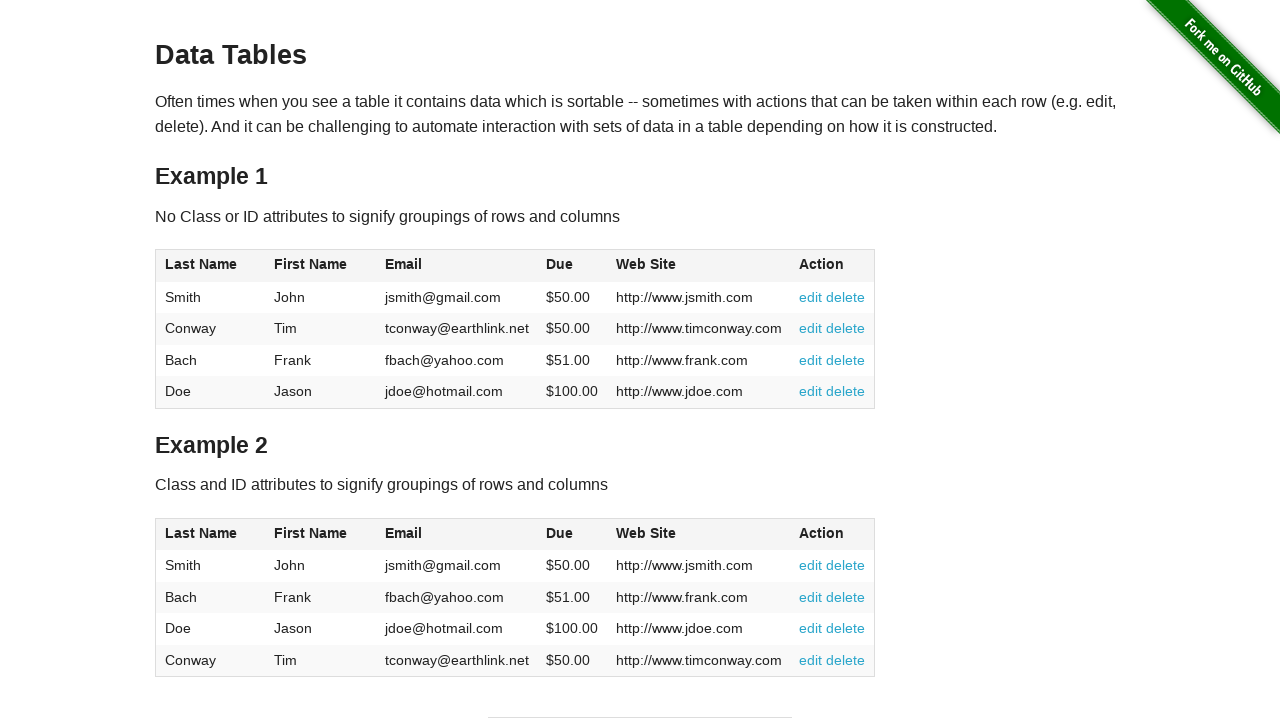